Tests dynamic controls on a demo page by clicking a checkbox, clicking a Remove button, clicking an Enable button, waiting for a text input to become clickable, and then entering text into it.

Starting URL: https://the-internet.herokuapp.com/dynamic_controls

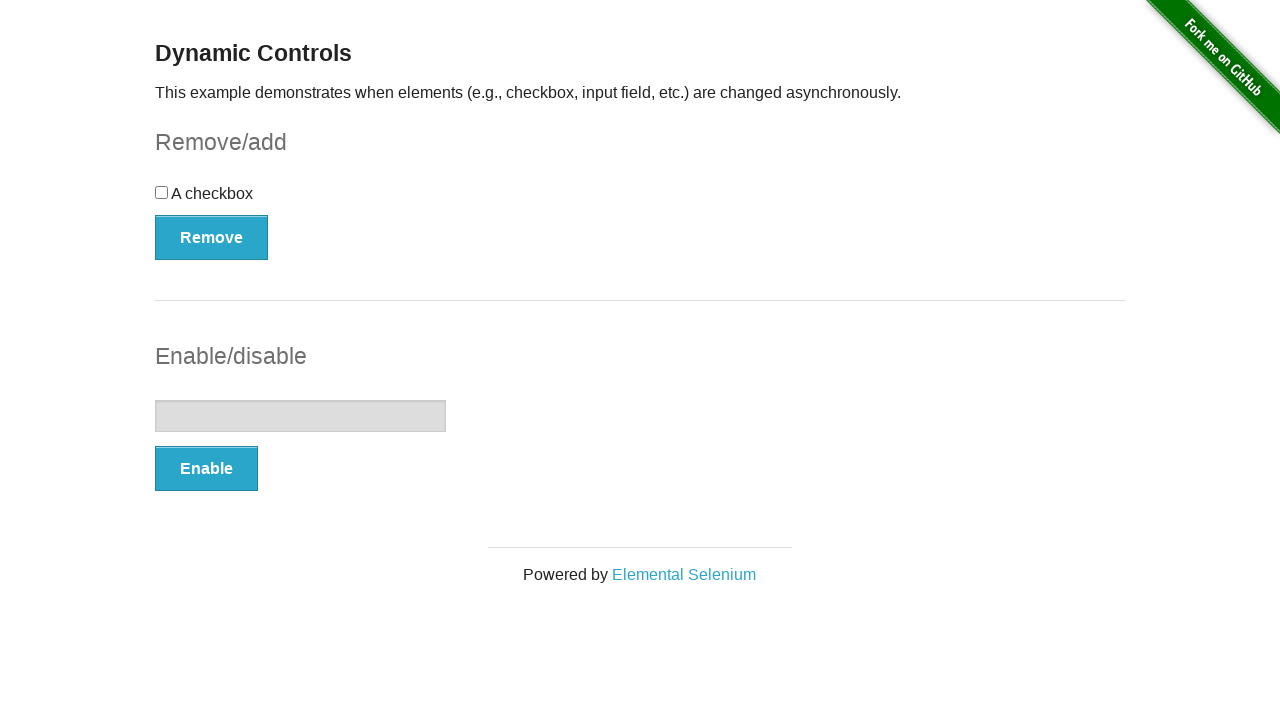

Clicked the checkbox at (162, 192) on input[type='checkbox']
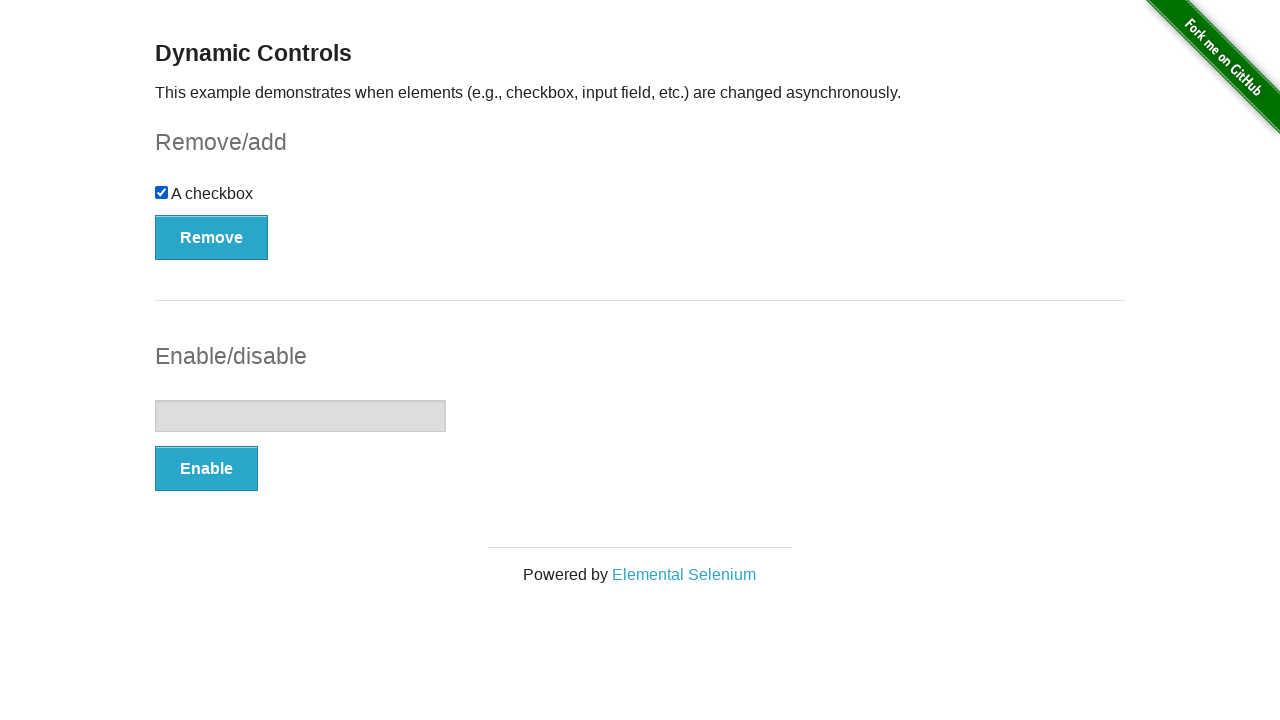

Clicked the Remove button at (212, 237) on button:text('Remove')
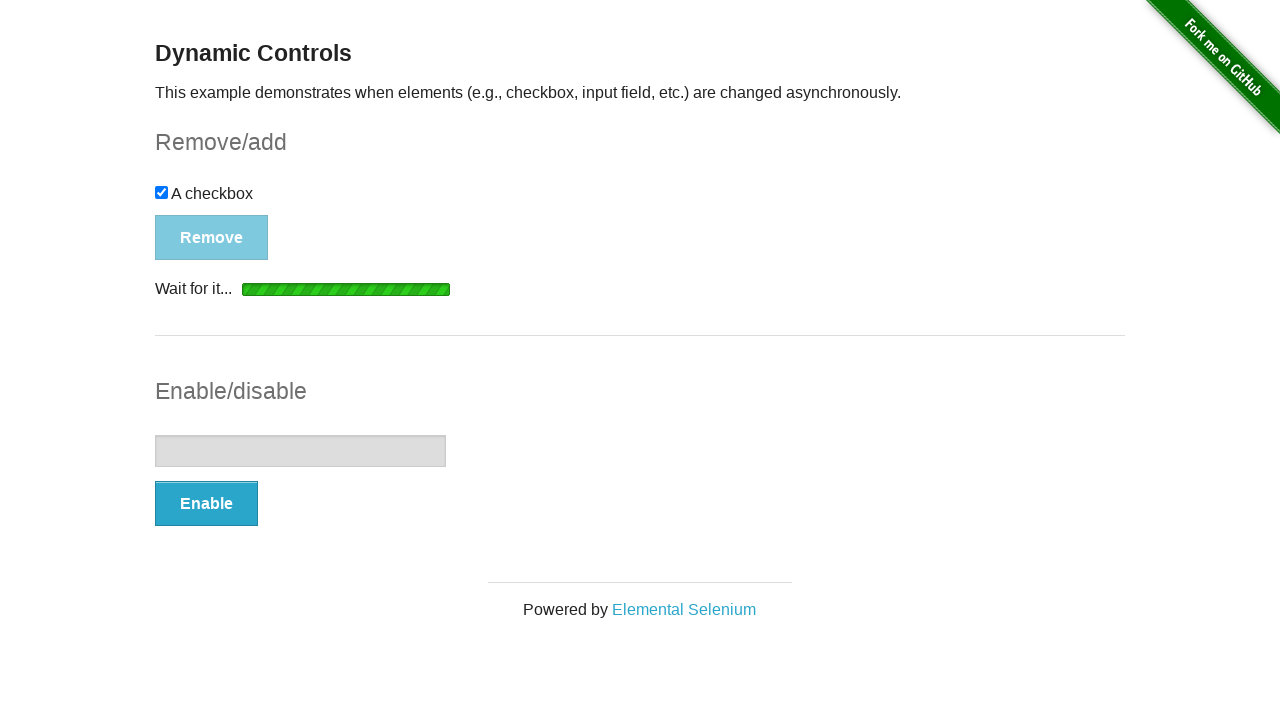

Waited for Enable button to appear
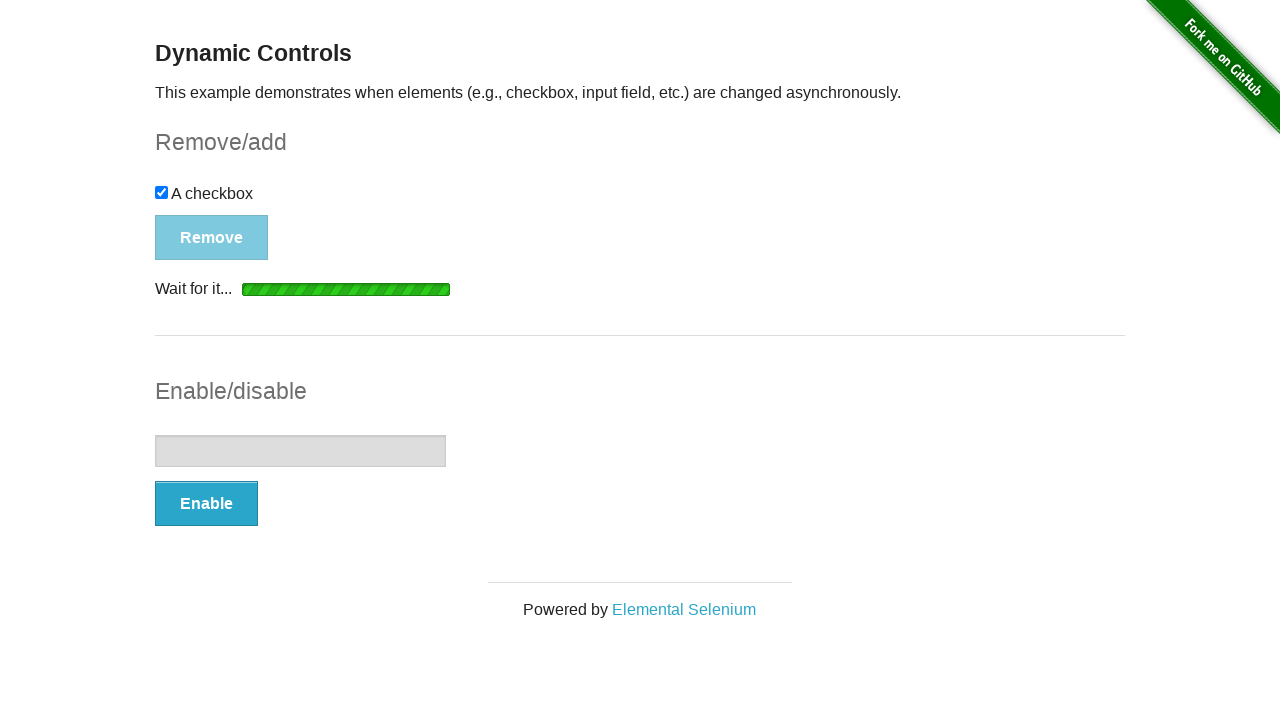

Clicked the Enable button at (206, 504) on button:text('Enable')
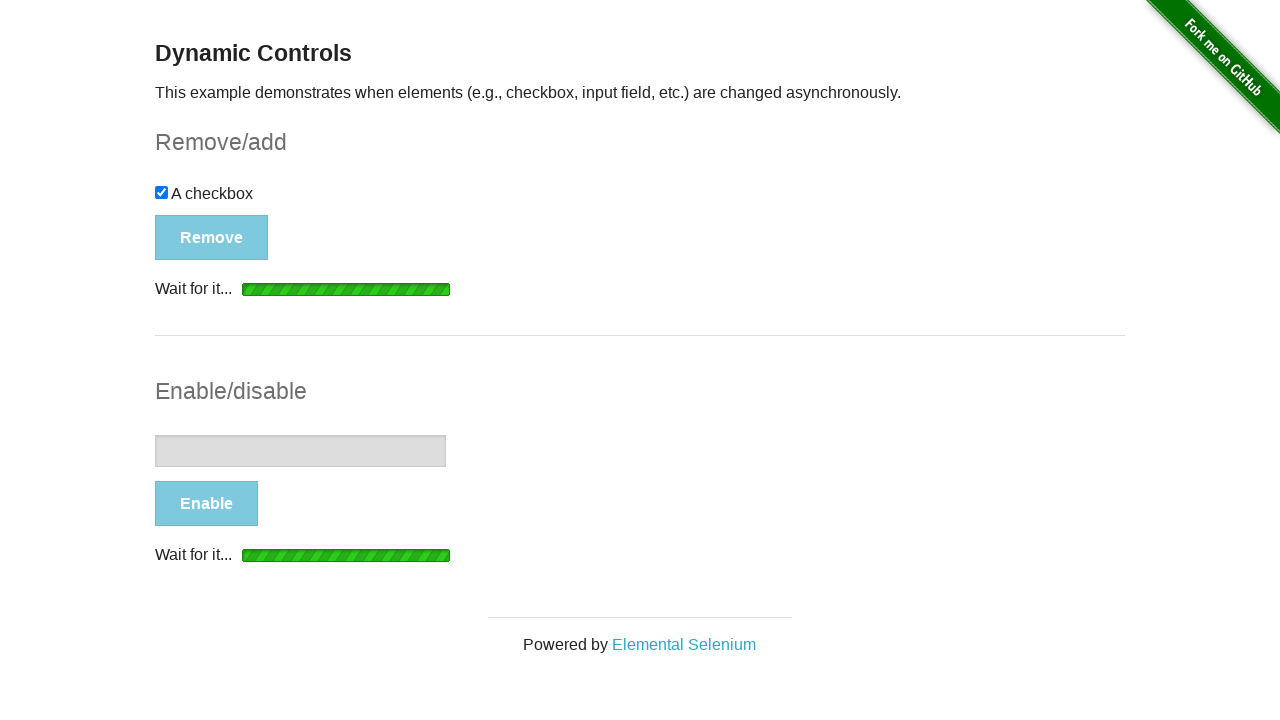

Waited for text input to become enabled
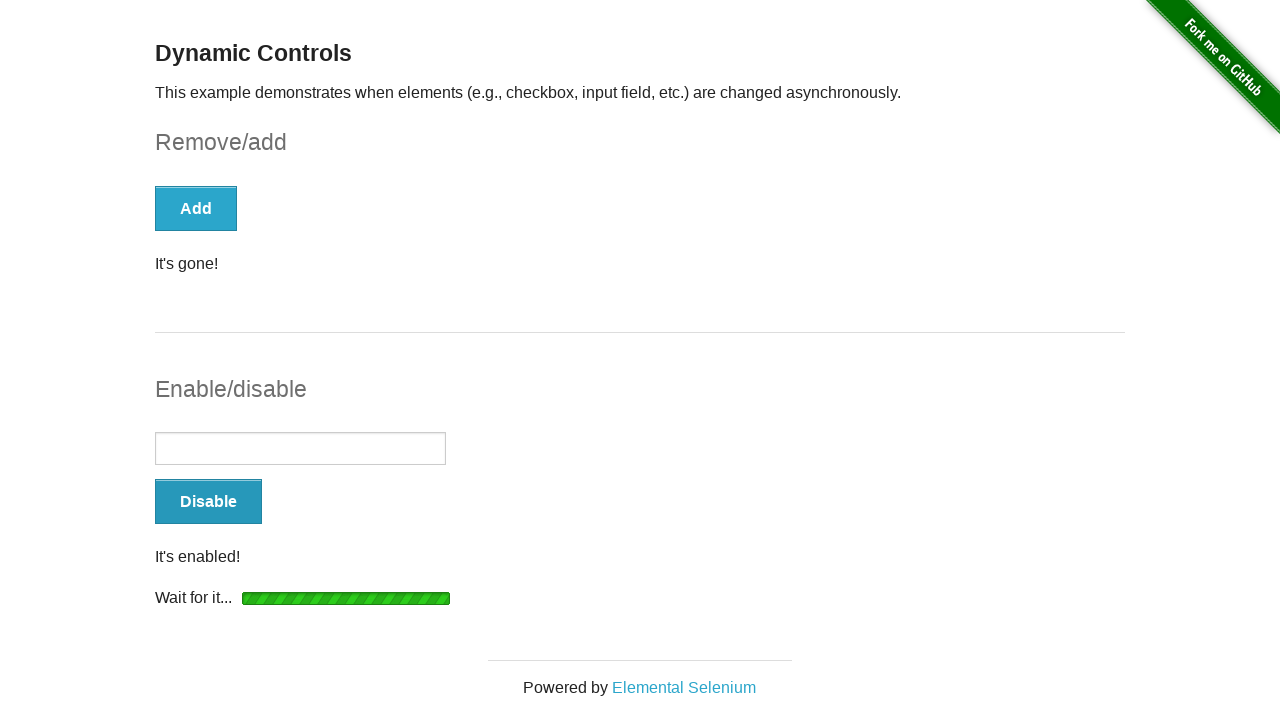

Entered 'abracadabra' into the text input field on input[type='text']
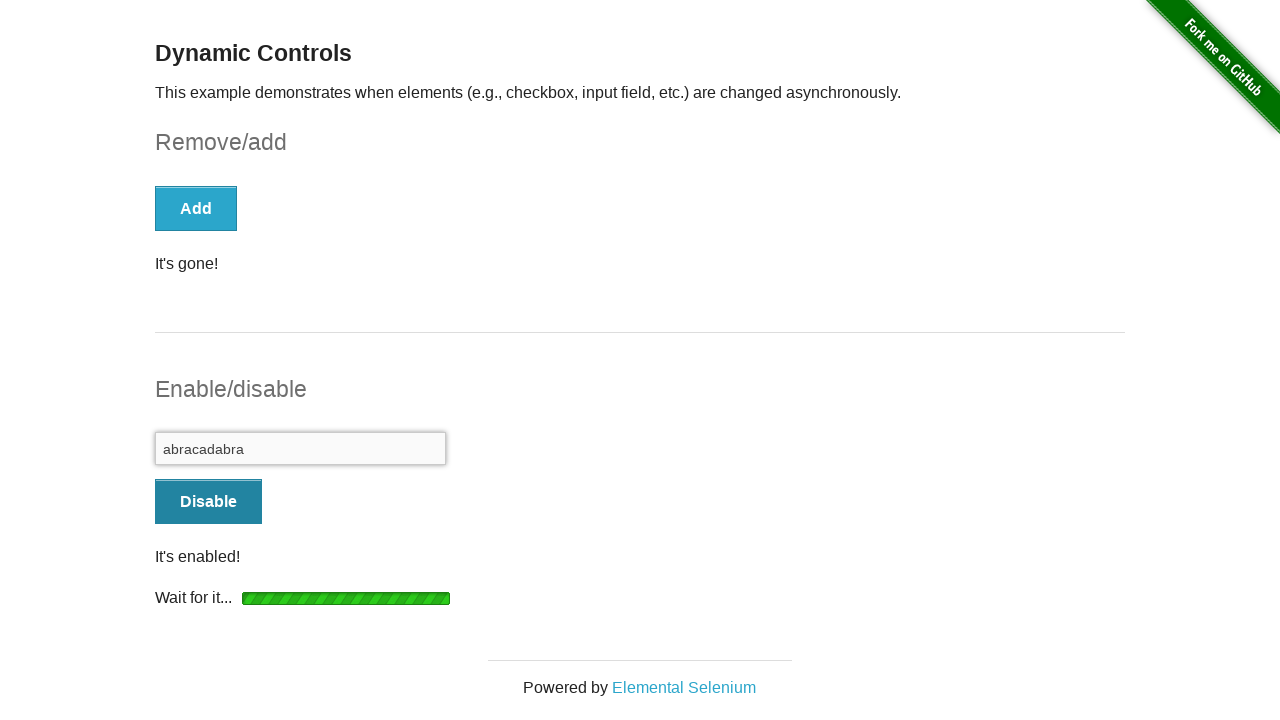

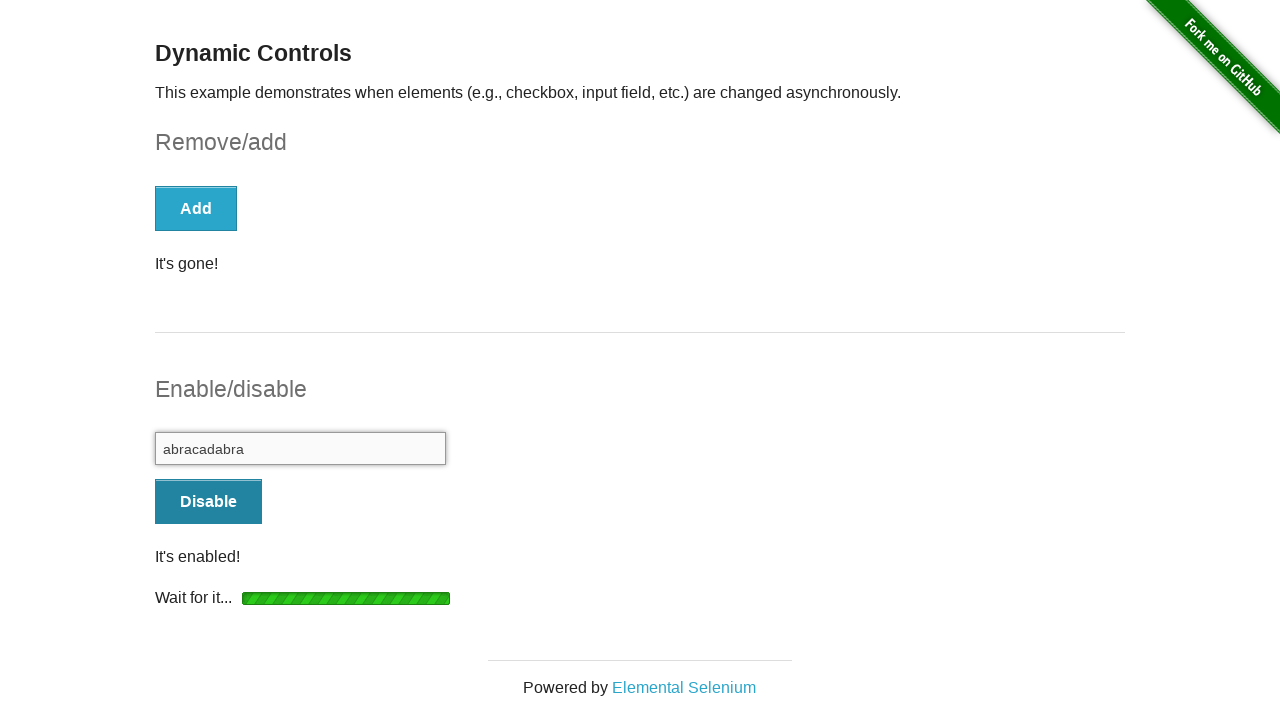